Tests the jQuery UI droppable demo by switching to the demo iframe and performing a drag-and-drop action on the draggable element

Starting URL: https://jqueryui.com/droppable/

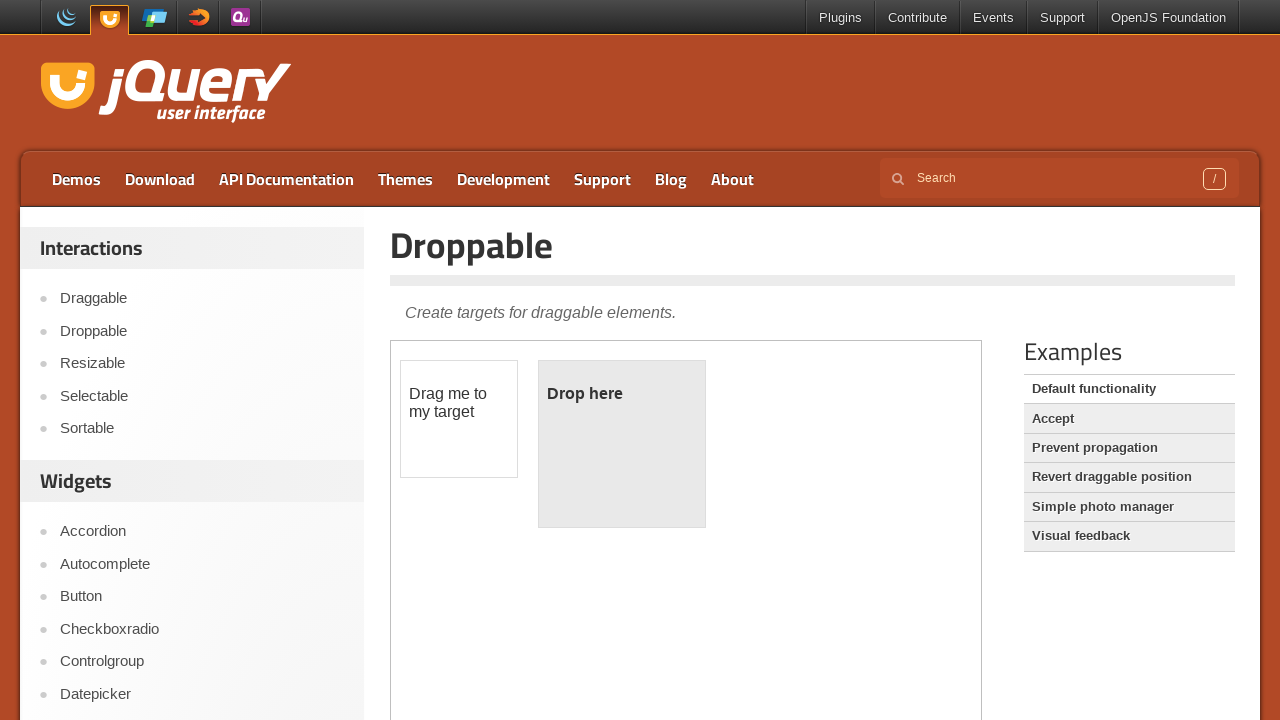

Navigated to jQuery UI droppable demo page
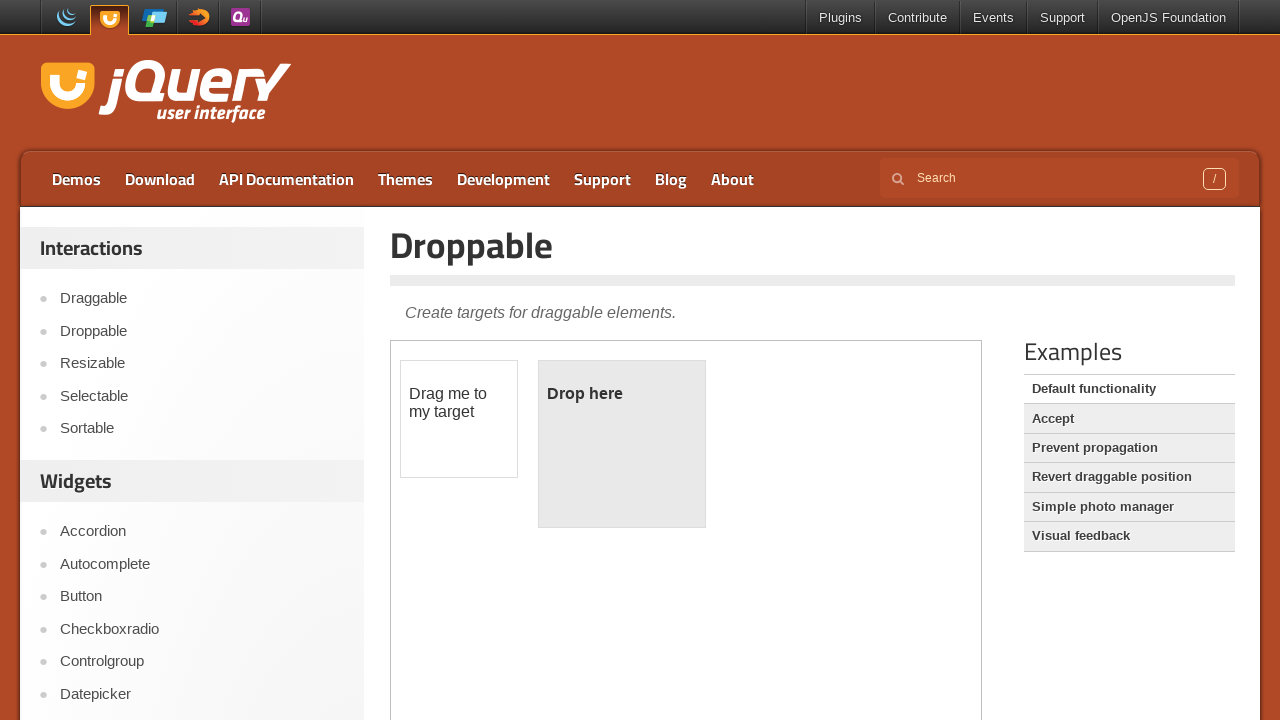

Located the demo iframe
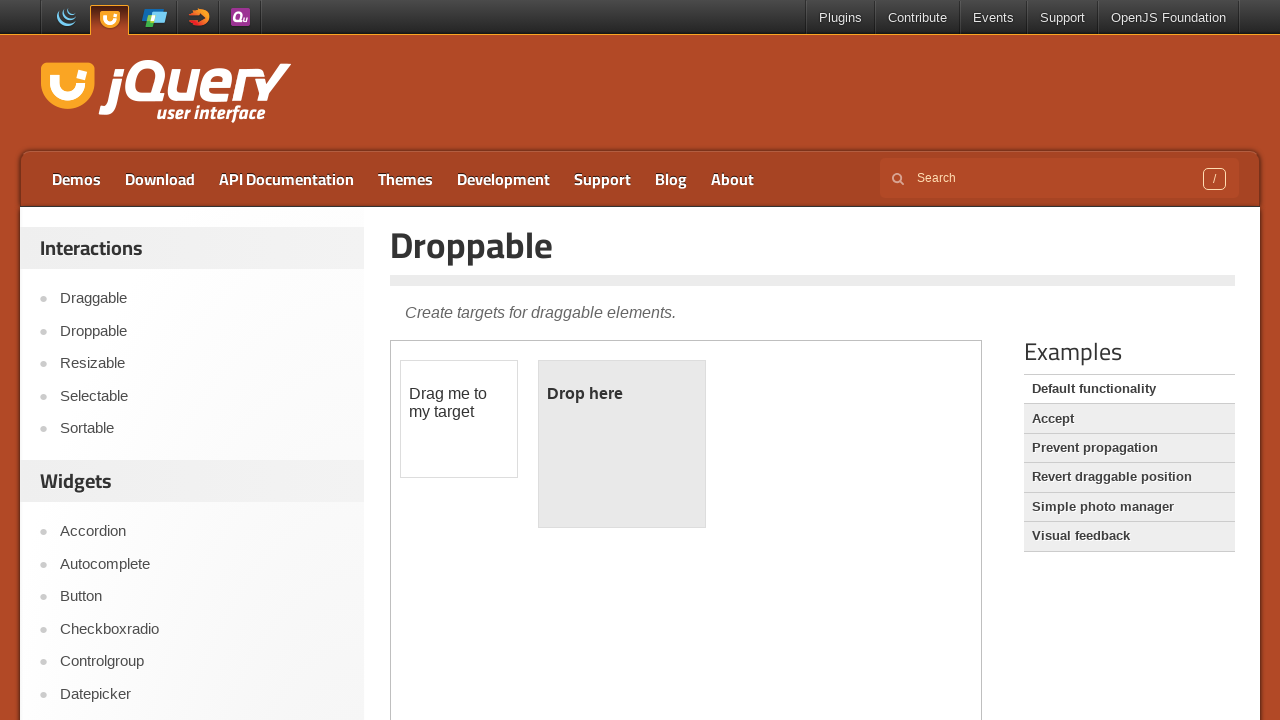

Located the draggable element
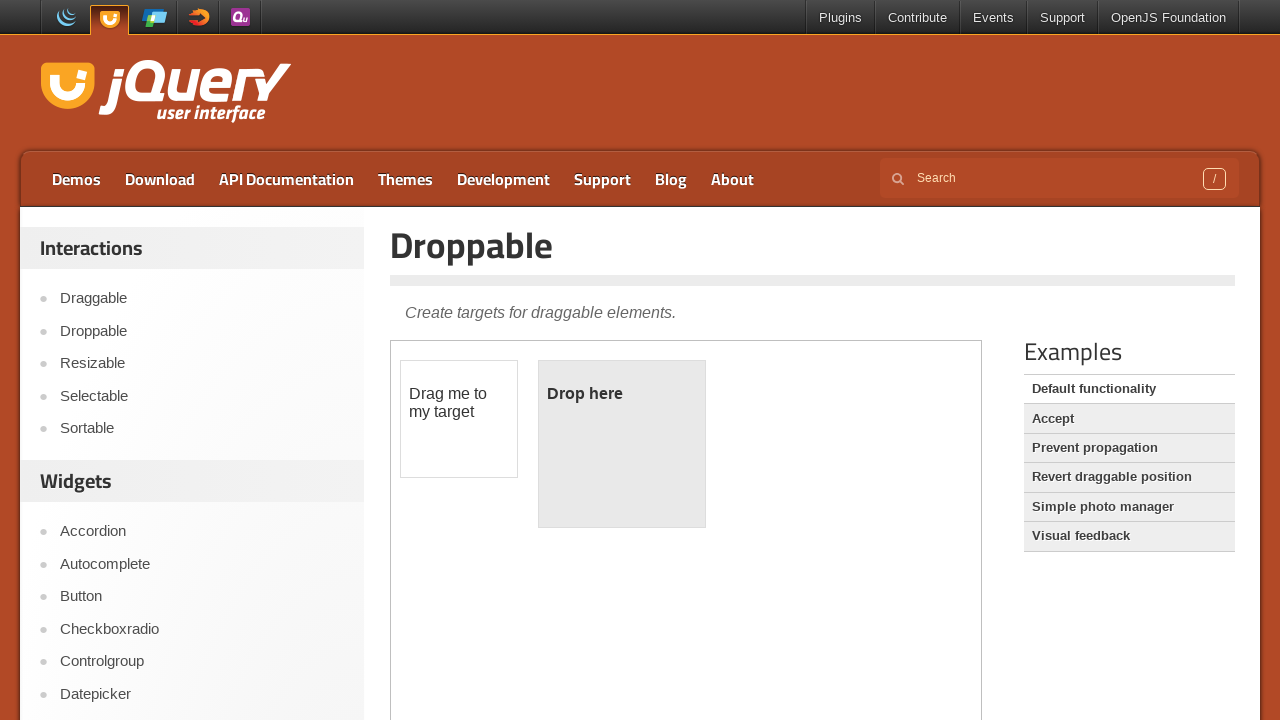

Performed drag-and-drop of draggable element to droppable target at (622, 444)
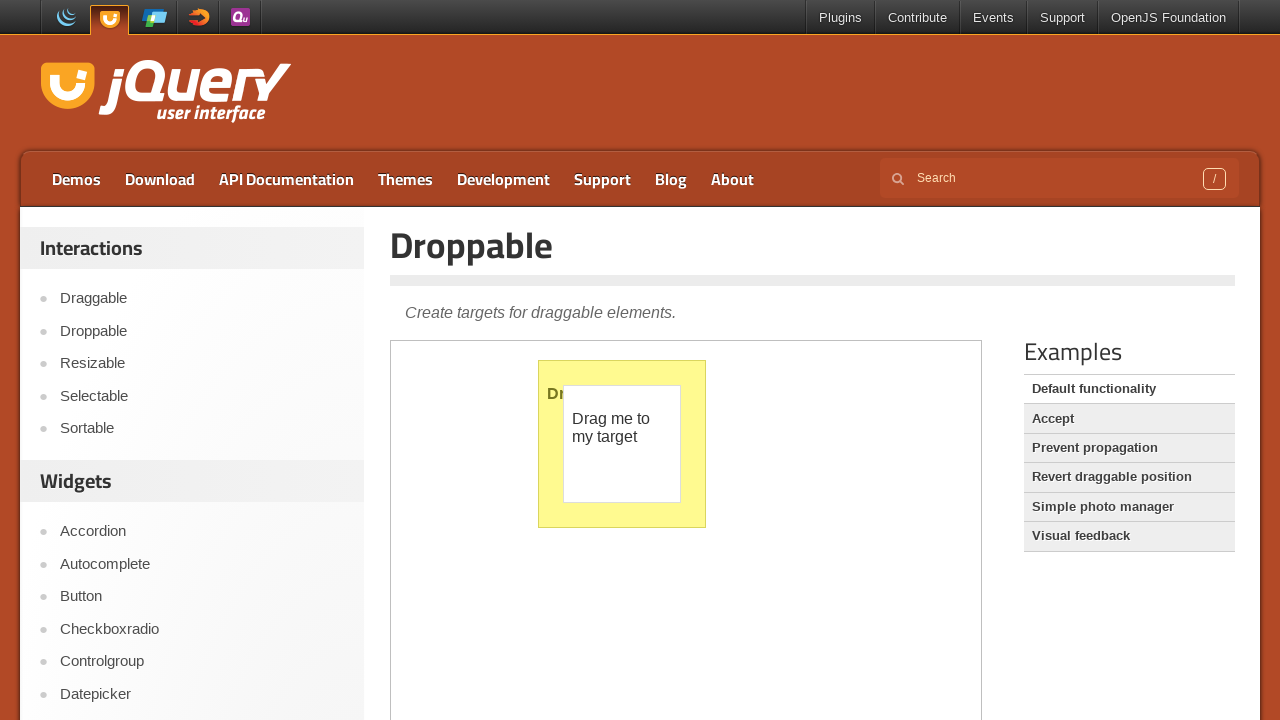

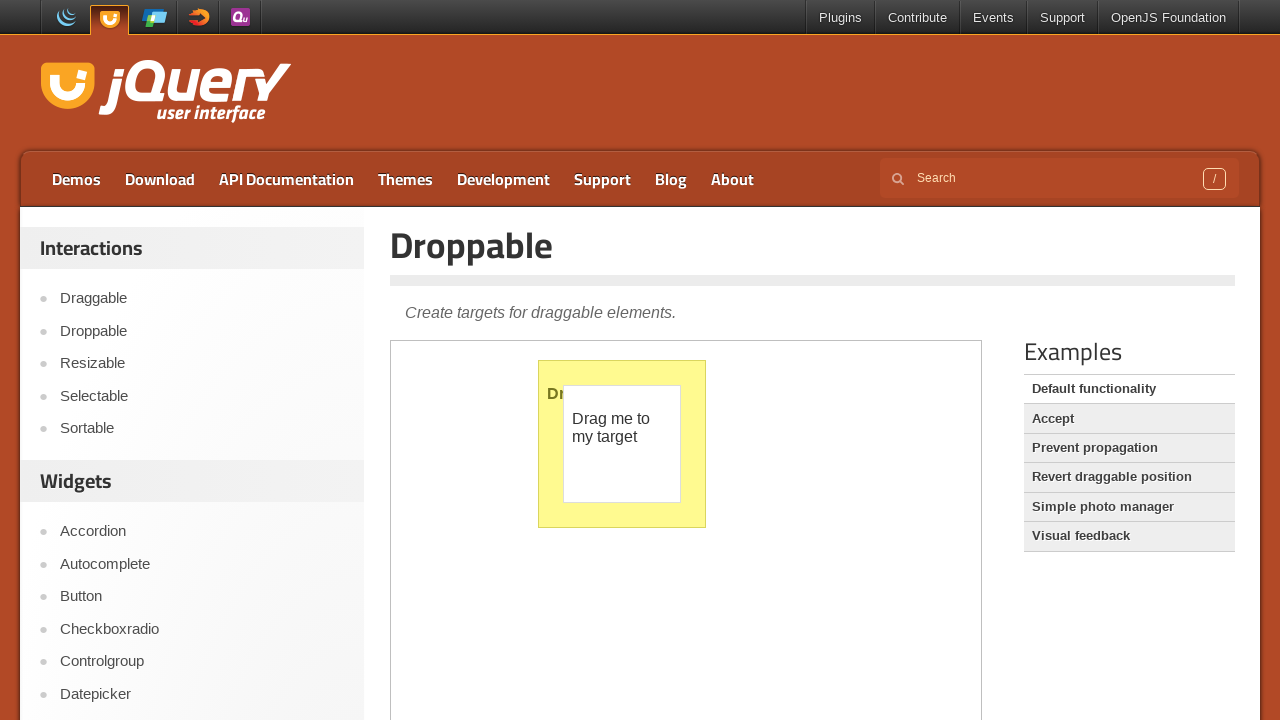